Tests keyboard input events by sending keys and performing keyboard shortcuts with CTRL key combinations

Starting URL: https://v1.training-support.net/selenium/input-events

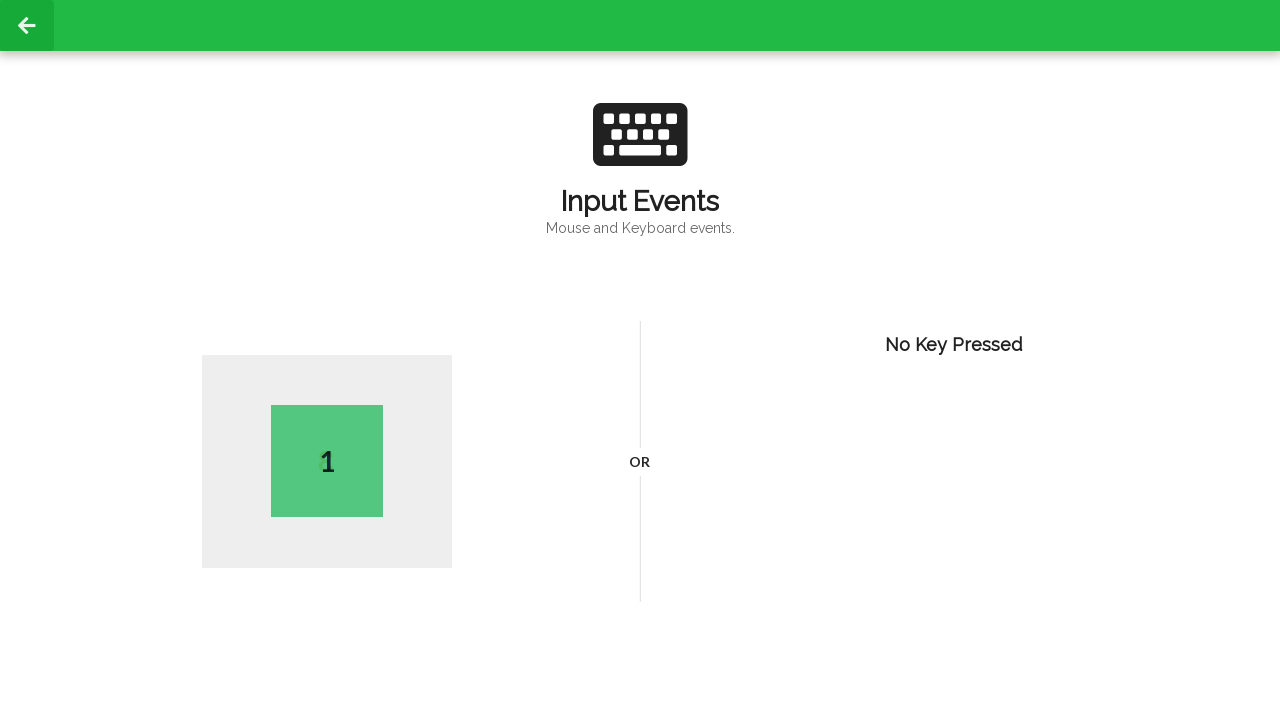

Pressed key 'A'
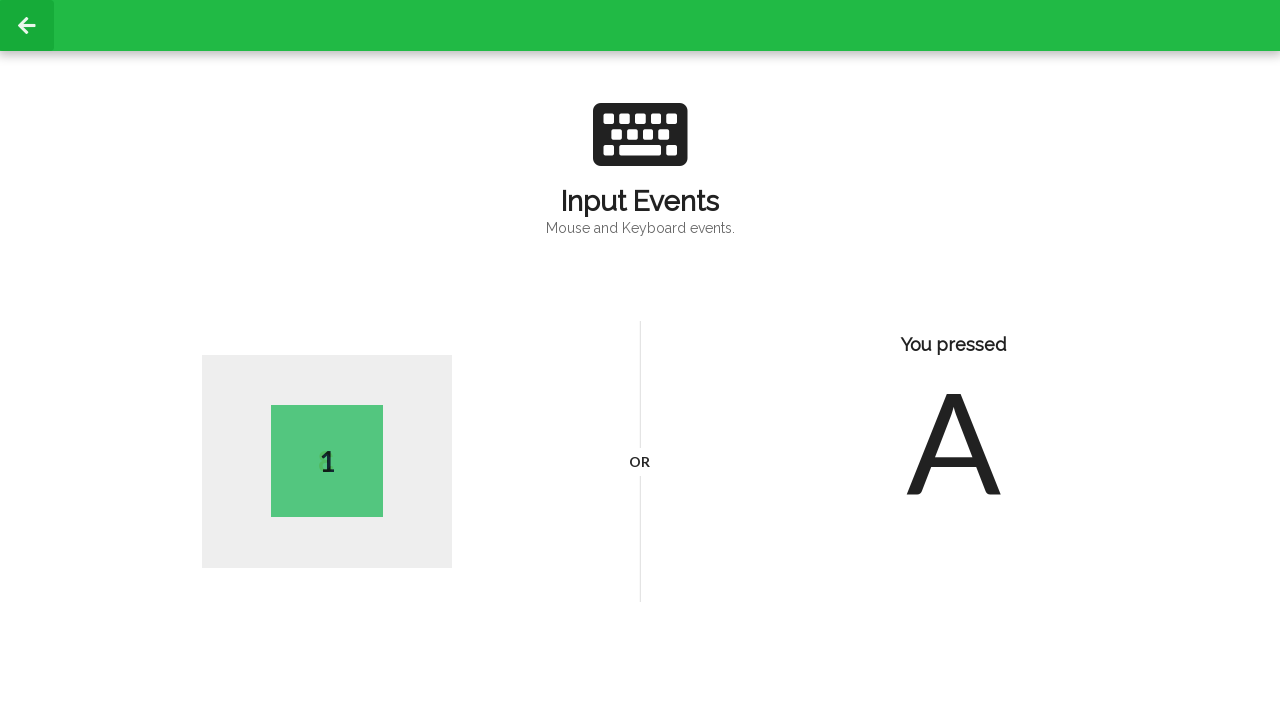

Held down Control key
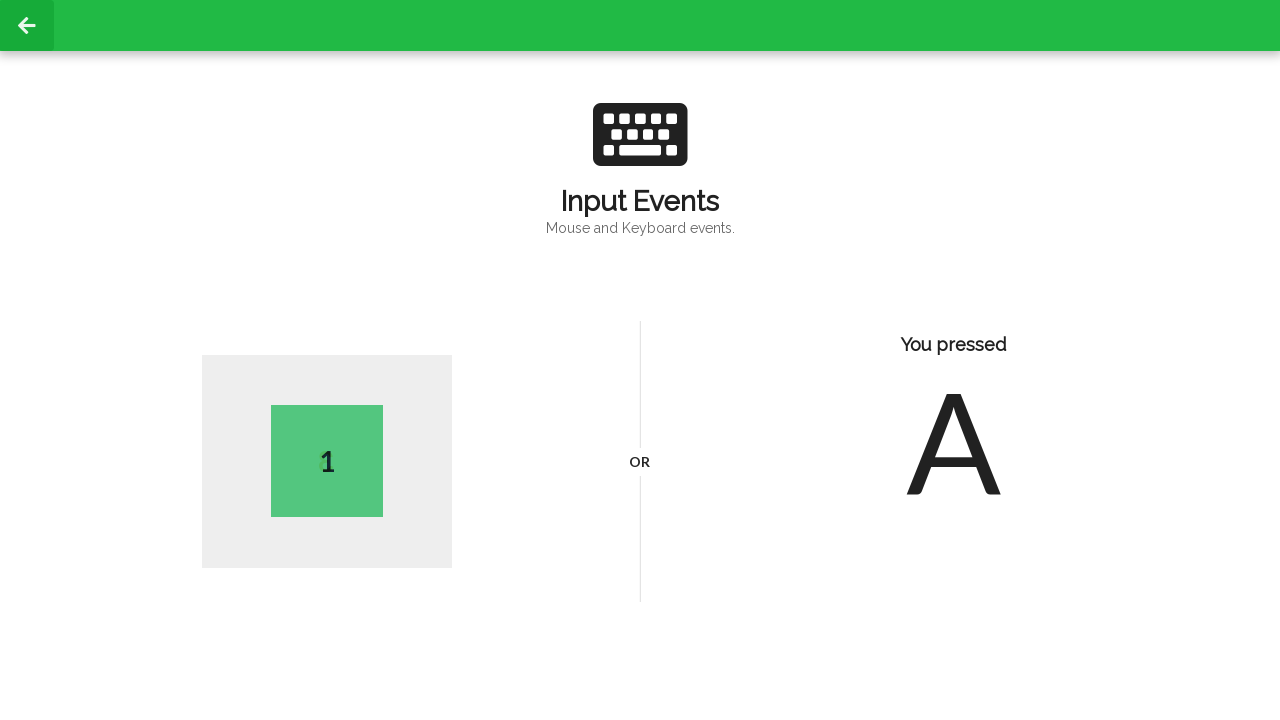

Pressed 'a' with Control held (select all)
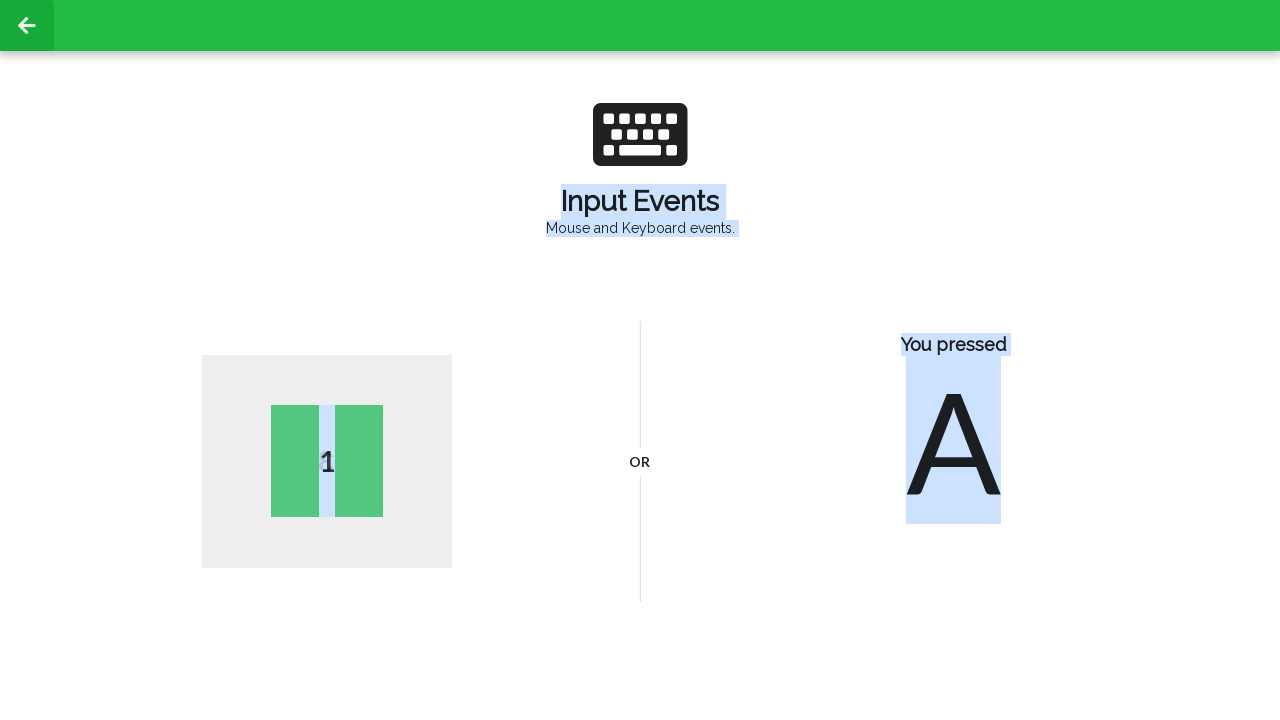

Pressed 'c' with Control held (copy)
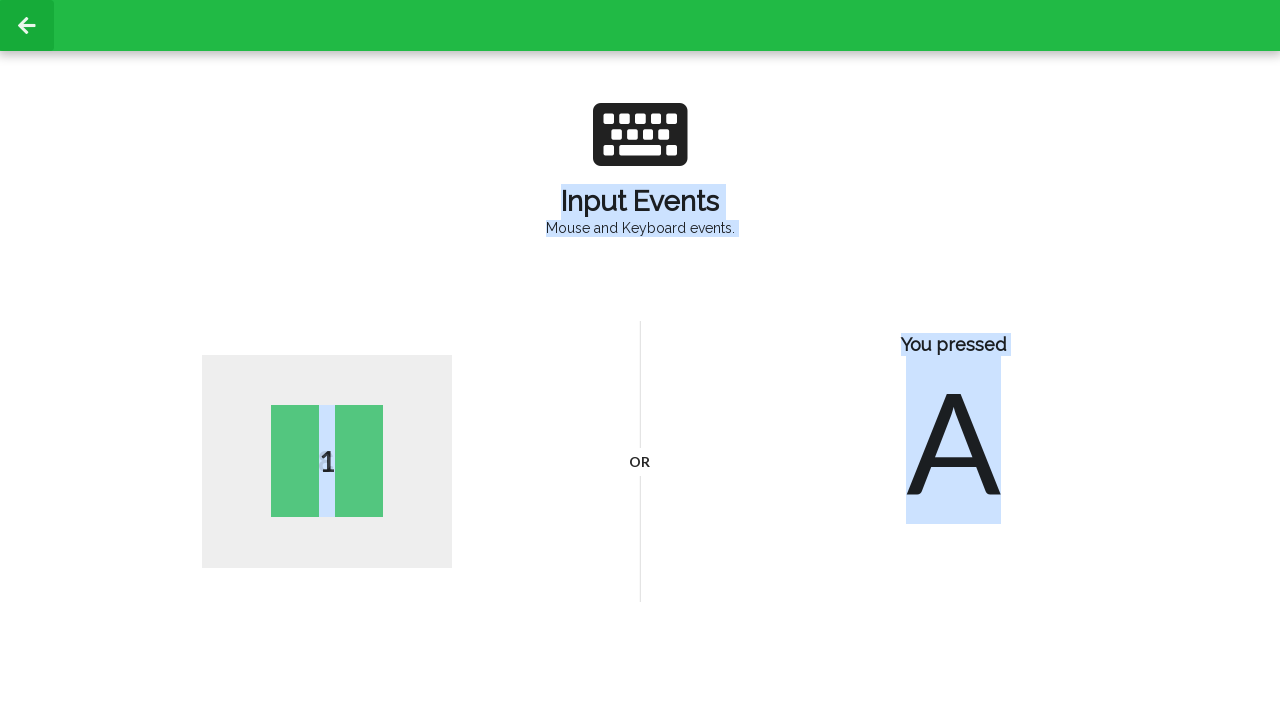

Released Control key
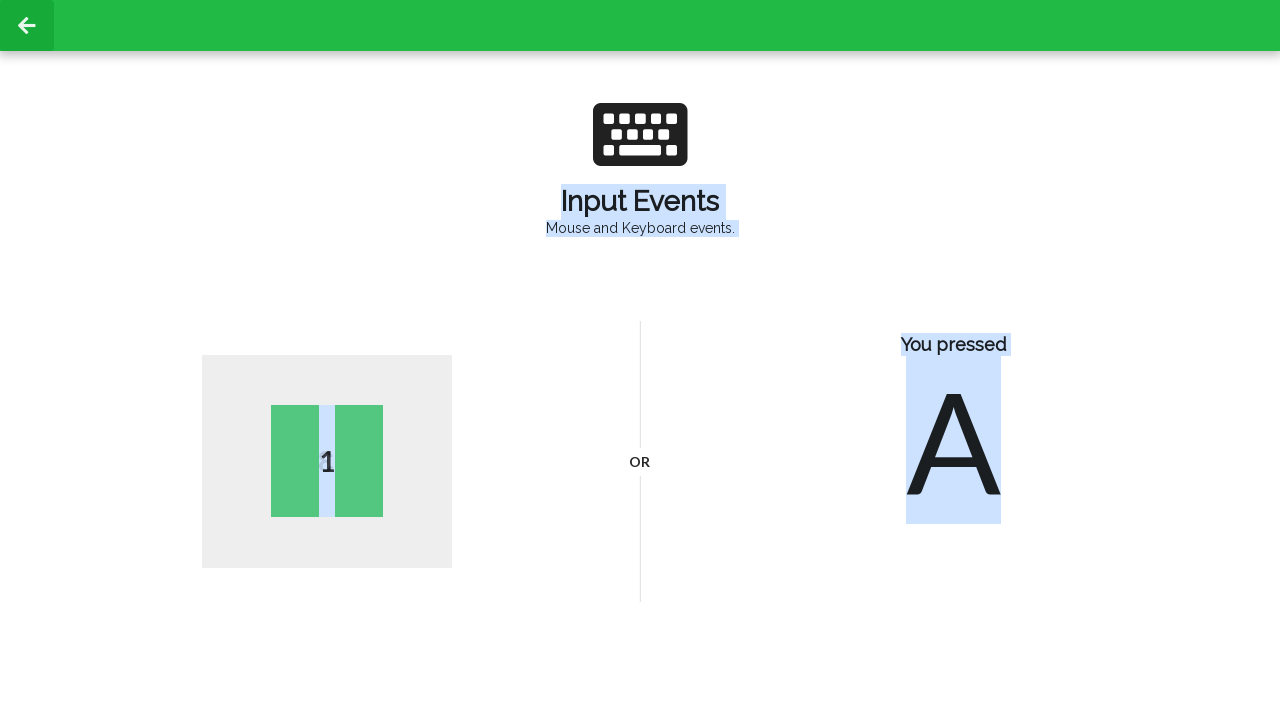

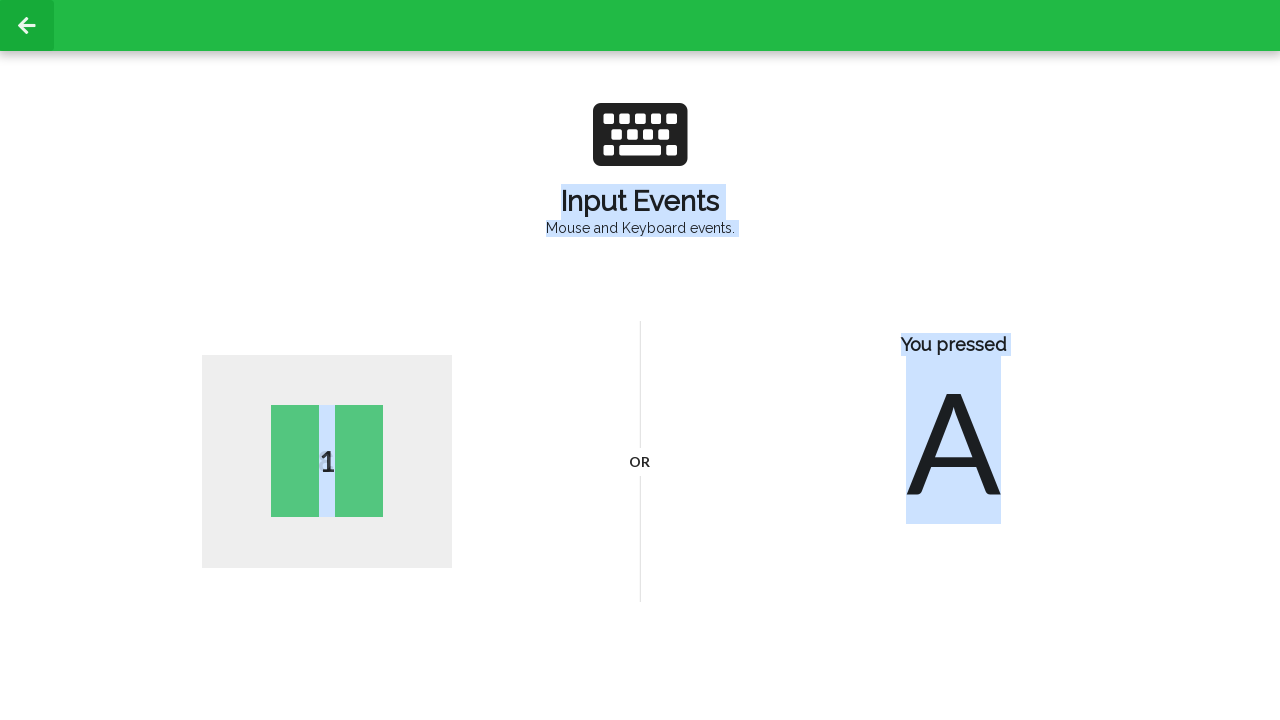